Tests the Playwright documentation site by clicking the "Get started" link and verifying navigation to the intro page.

Starting URL: https://playwright.dev/

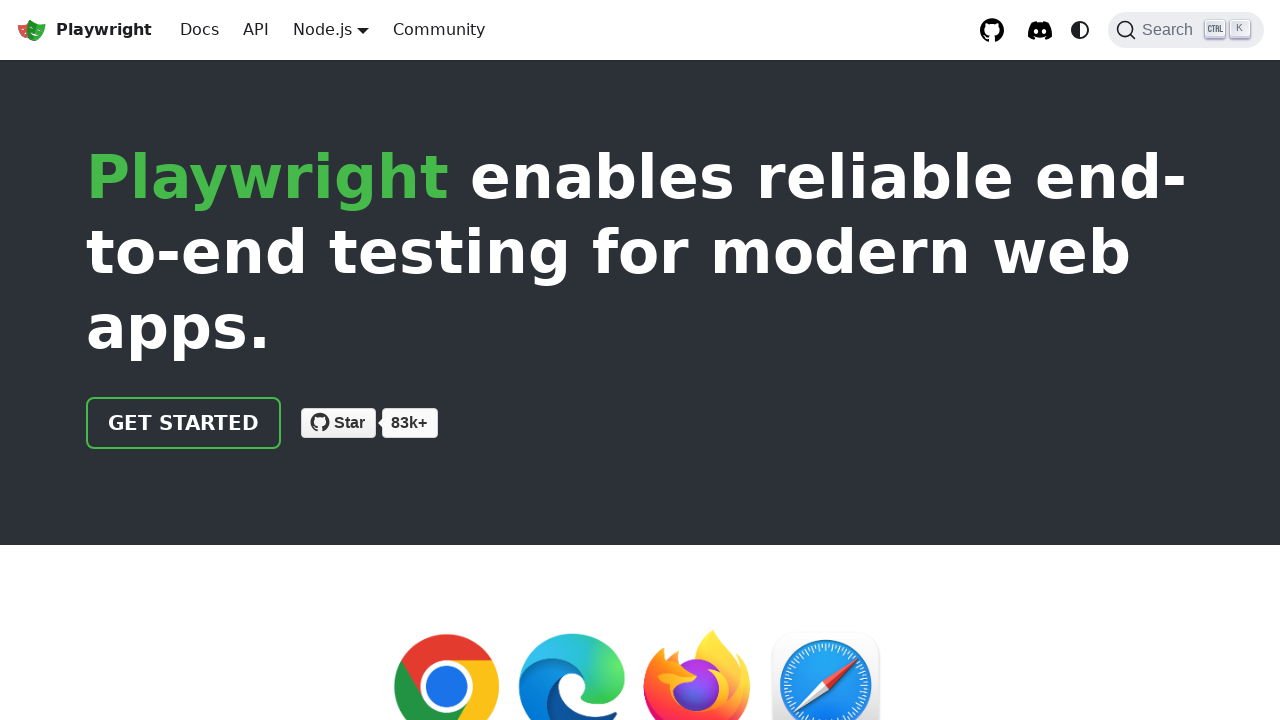

Clicked the 'Get started' link at (184, 423) on internal:role=link[name="Get started"i]
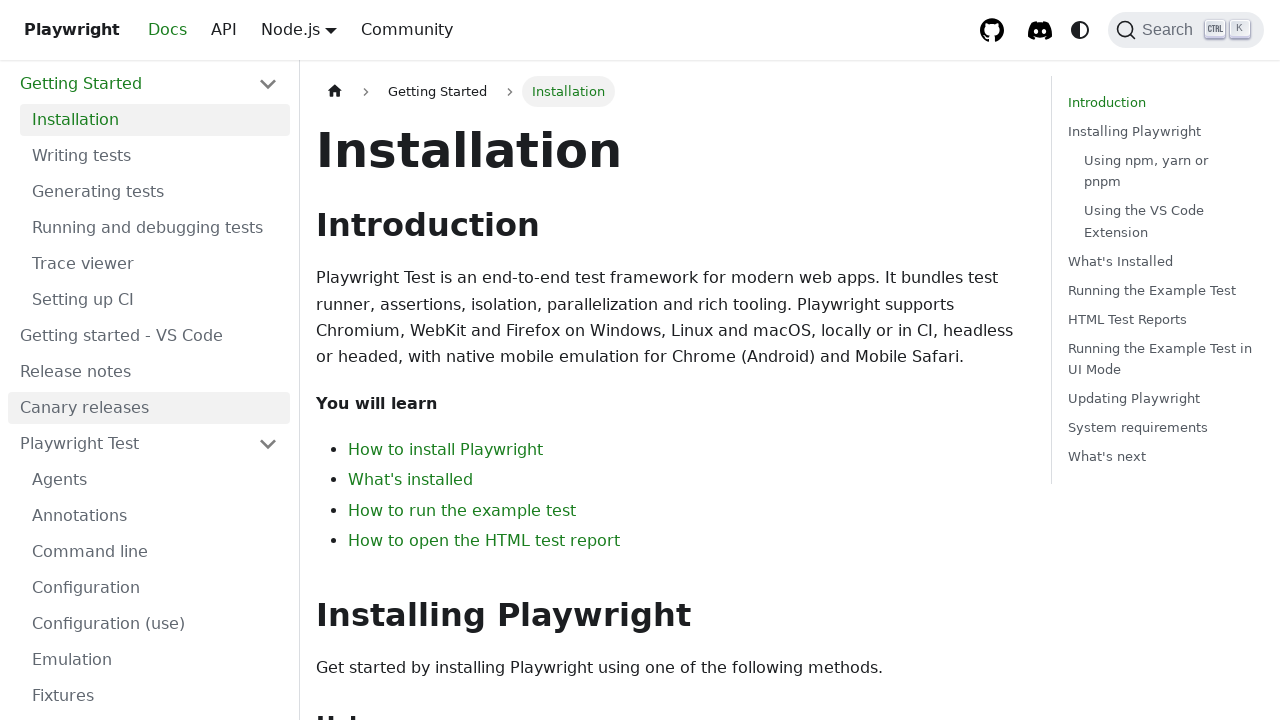

Navigated to intro page - URL verified
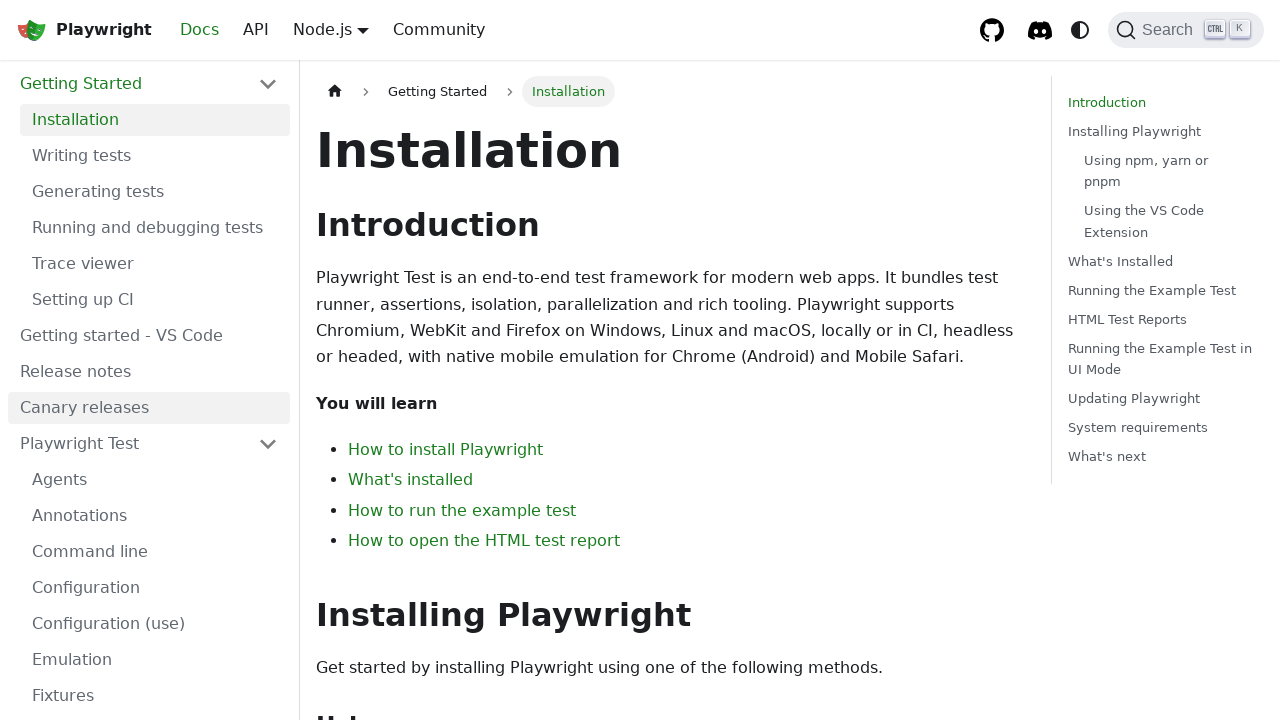

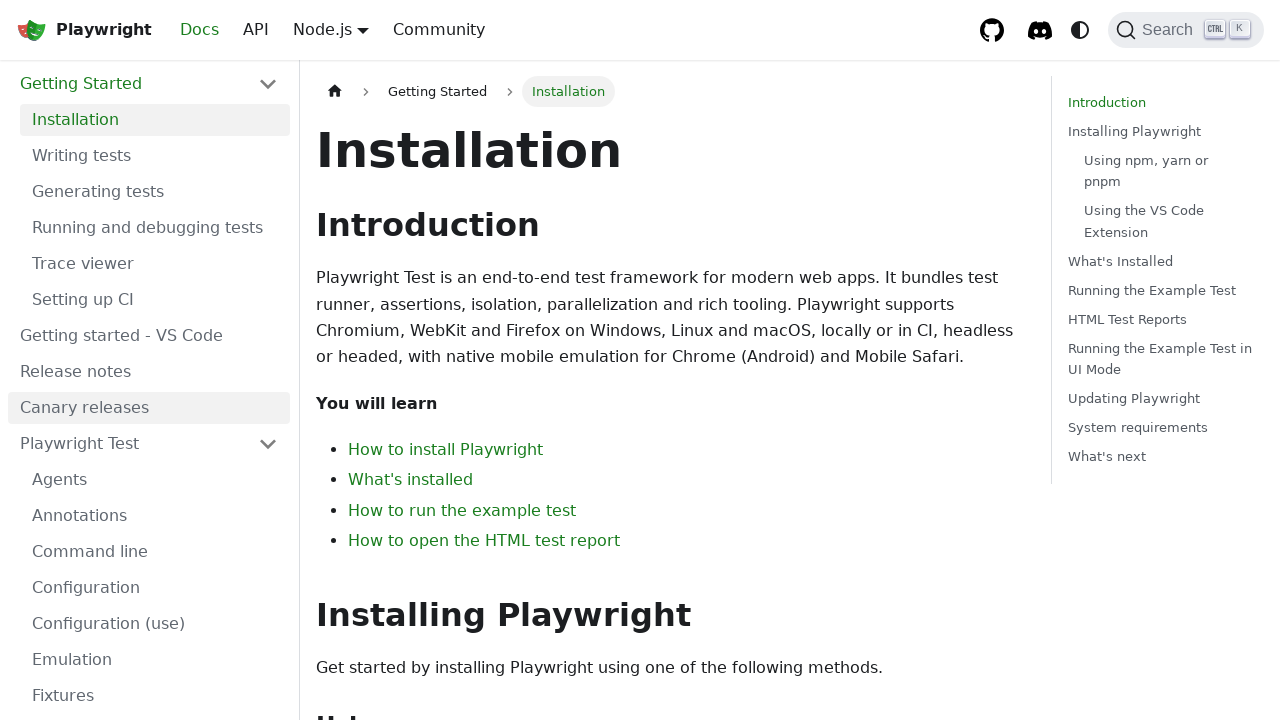